Tests sorting the Due column in table 2 (with semantic class attributes) in ascending order using more readable CSS selectors

Starting URL: http://the-internet.herokuapp.com/tables

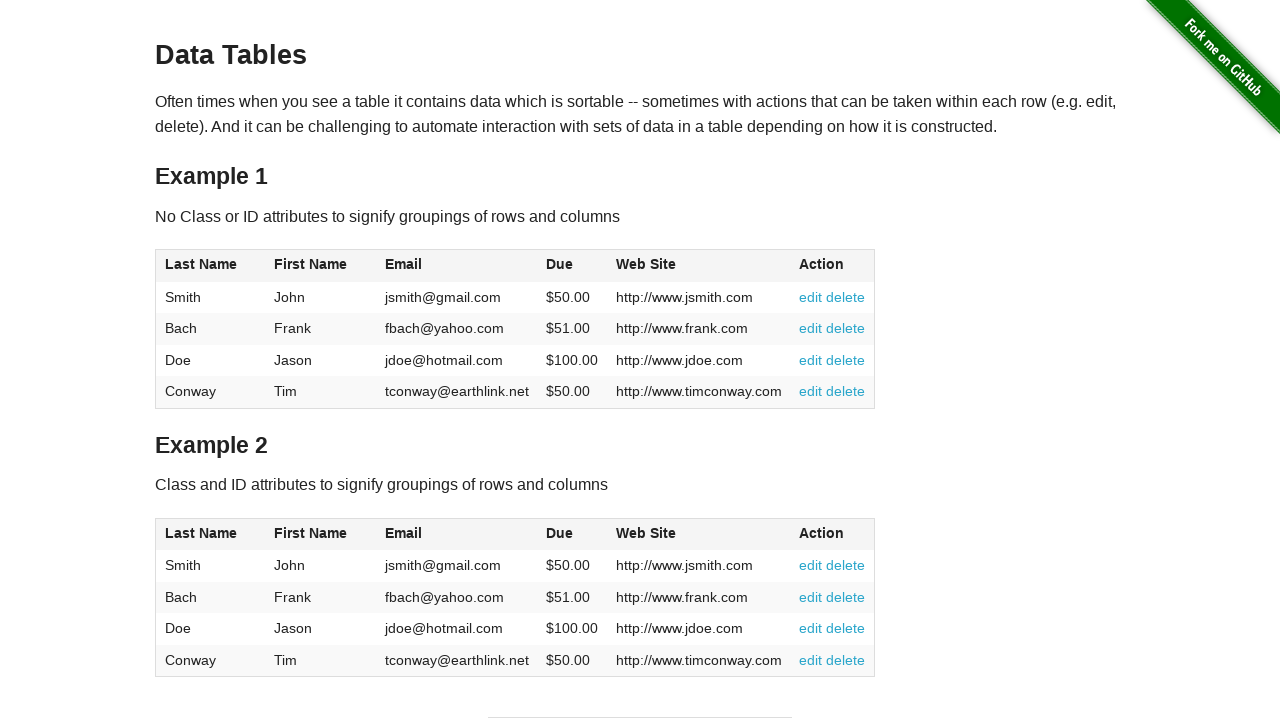

Clicked Due column header in table 2 to sort in ascending order at (560, 533) on #table2 thead .dues
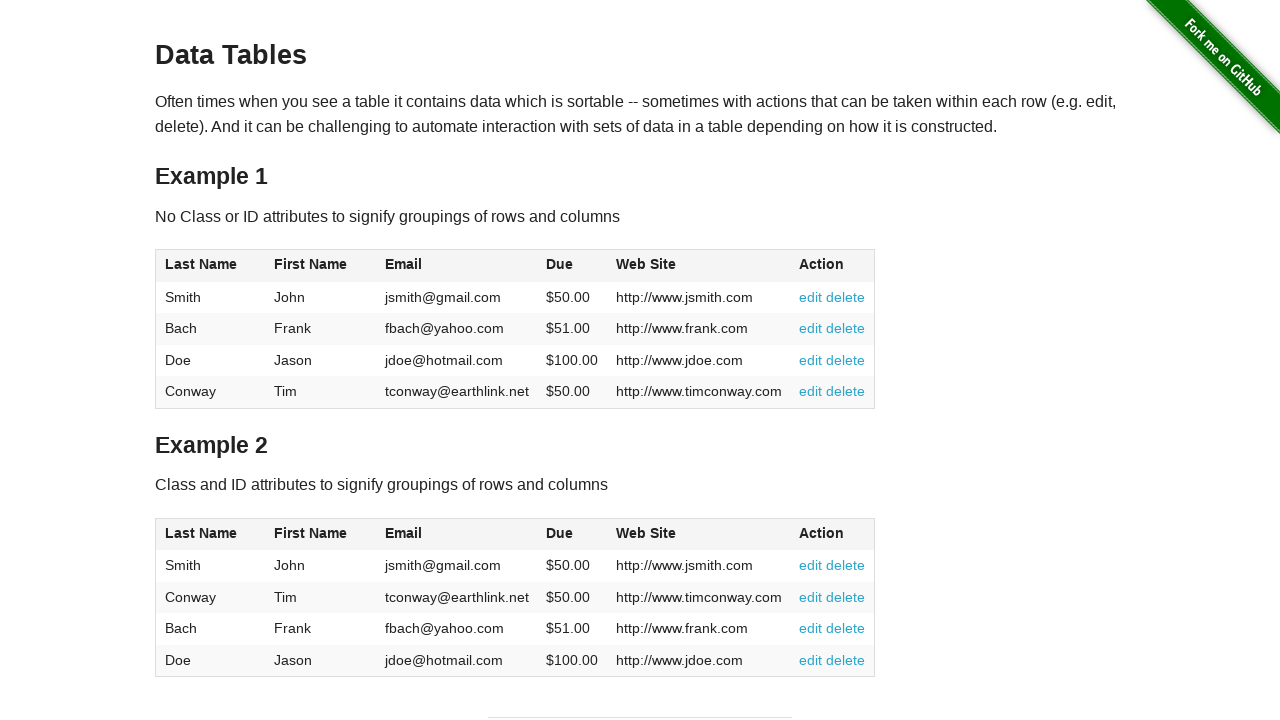

Table 2 data loaded after sorting Due column
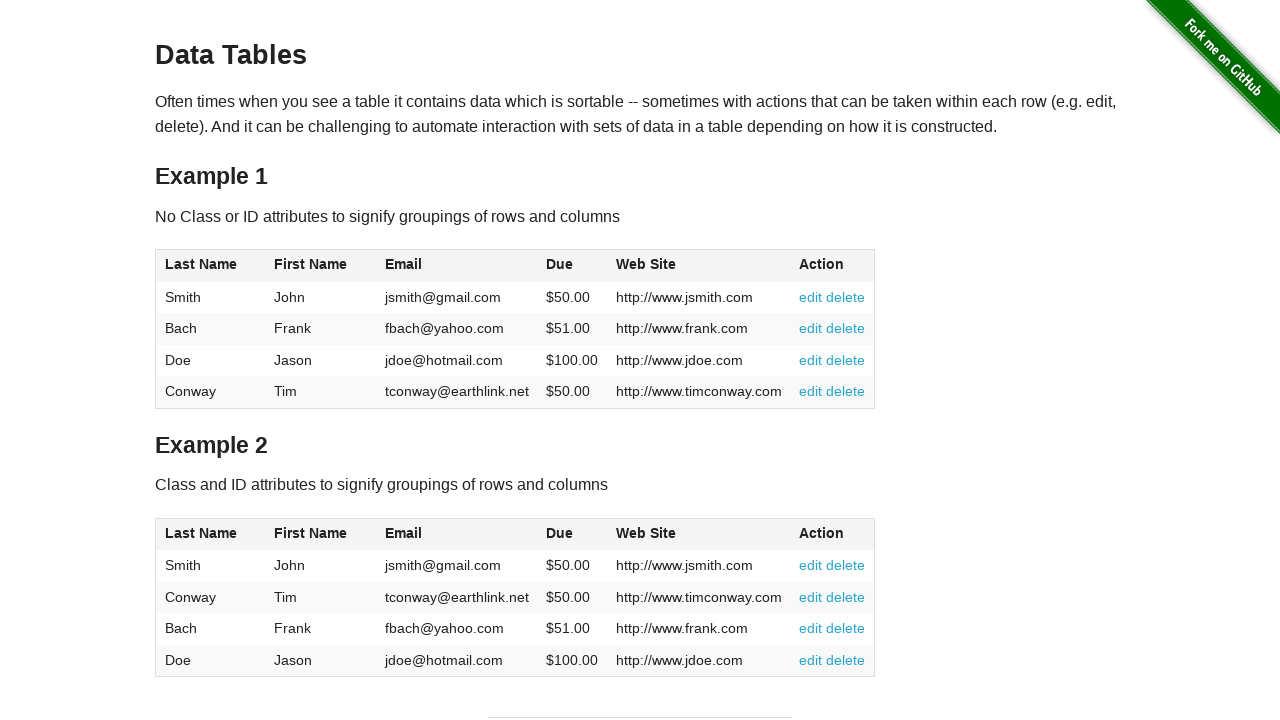

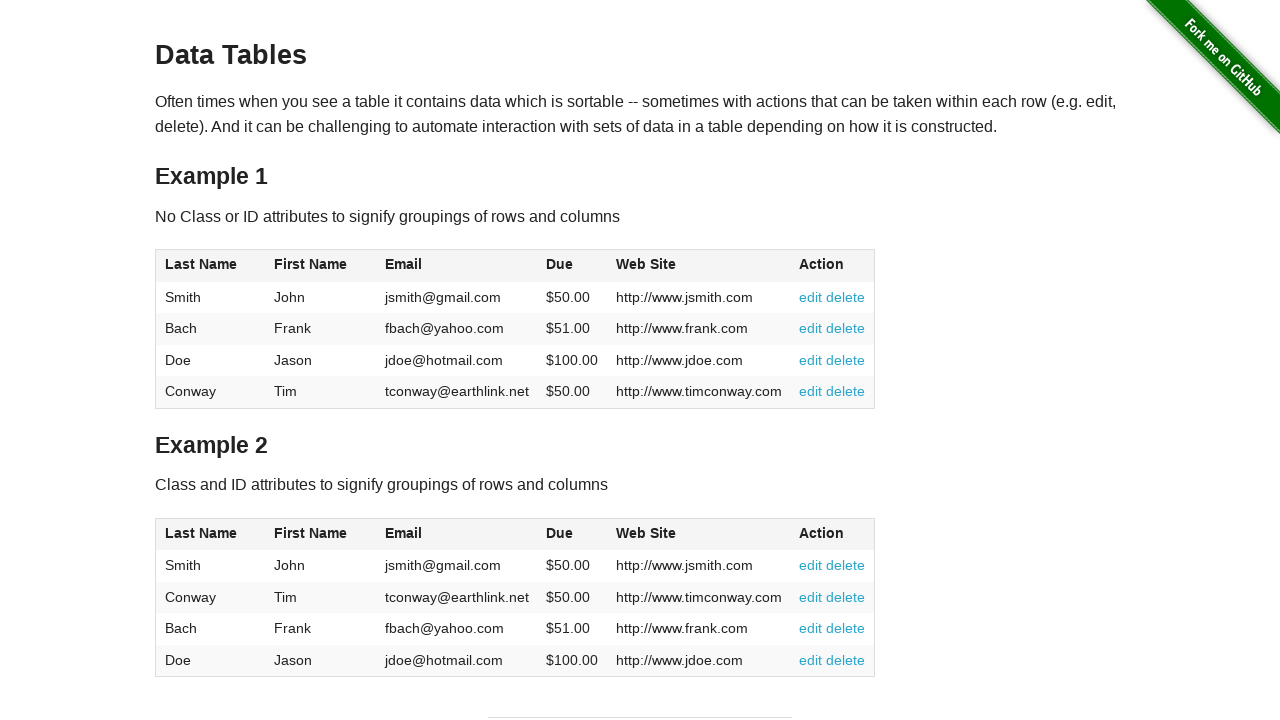